Tests the DemoQA practice form by filling out personal information including name, email, gender, phone number, date of birth selection, subjects, hobbies, and address fields.

Starting URL: https://demoqa.com/automation-practice-form

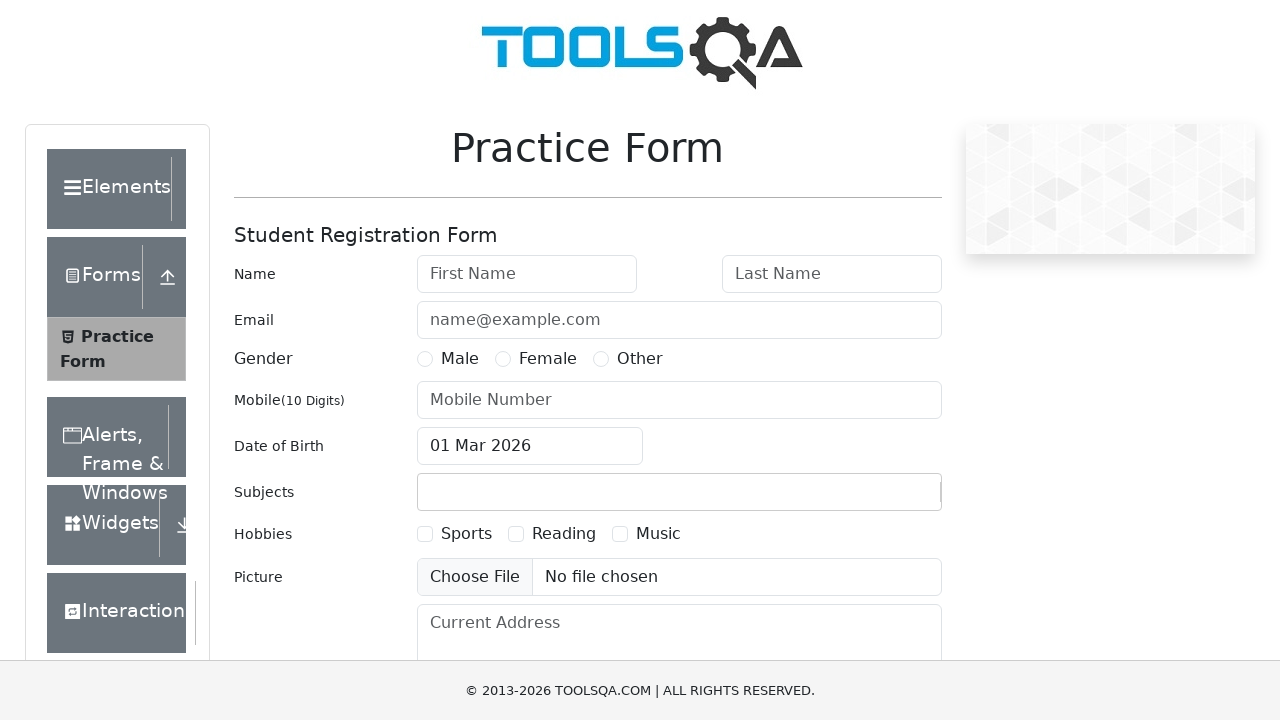

Scrolled to bottom of page
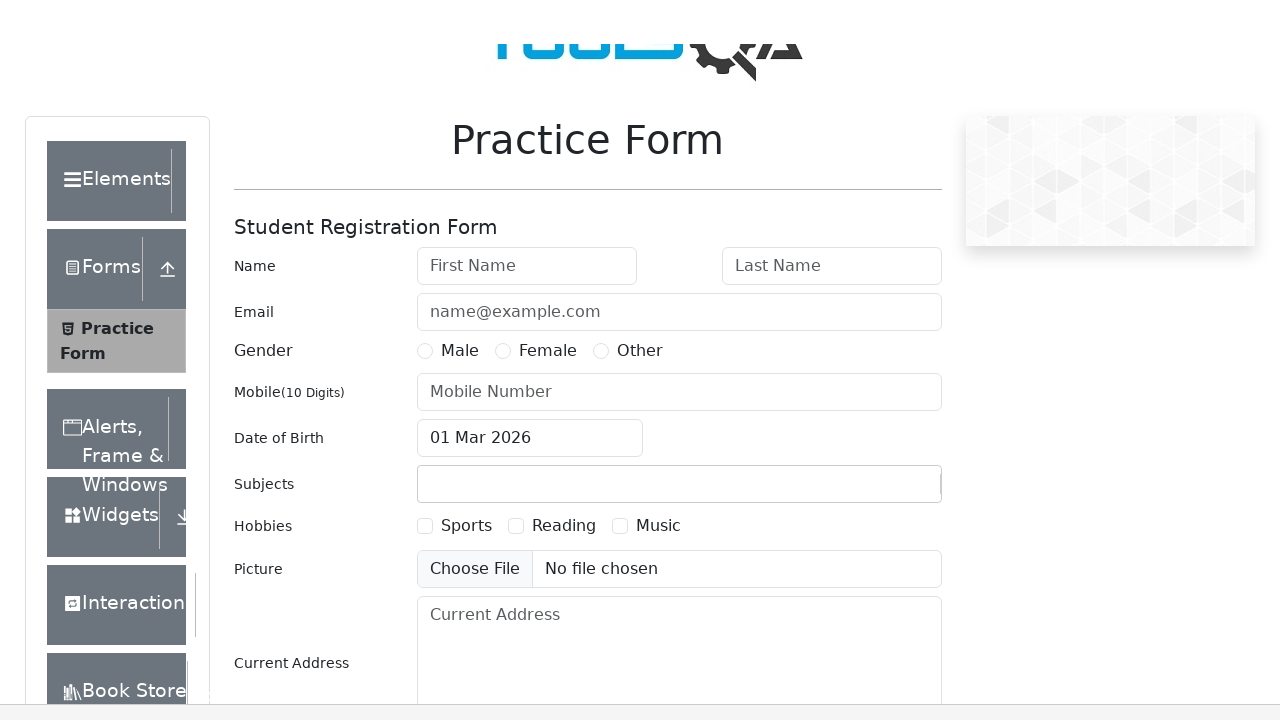

Filled first name field with 'test' on #firstName
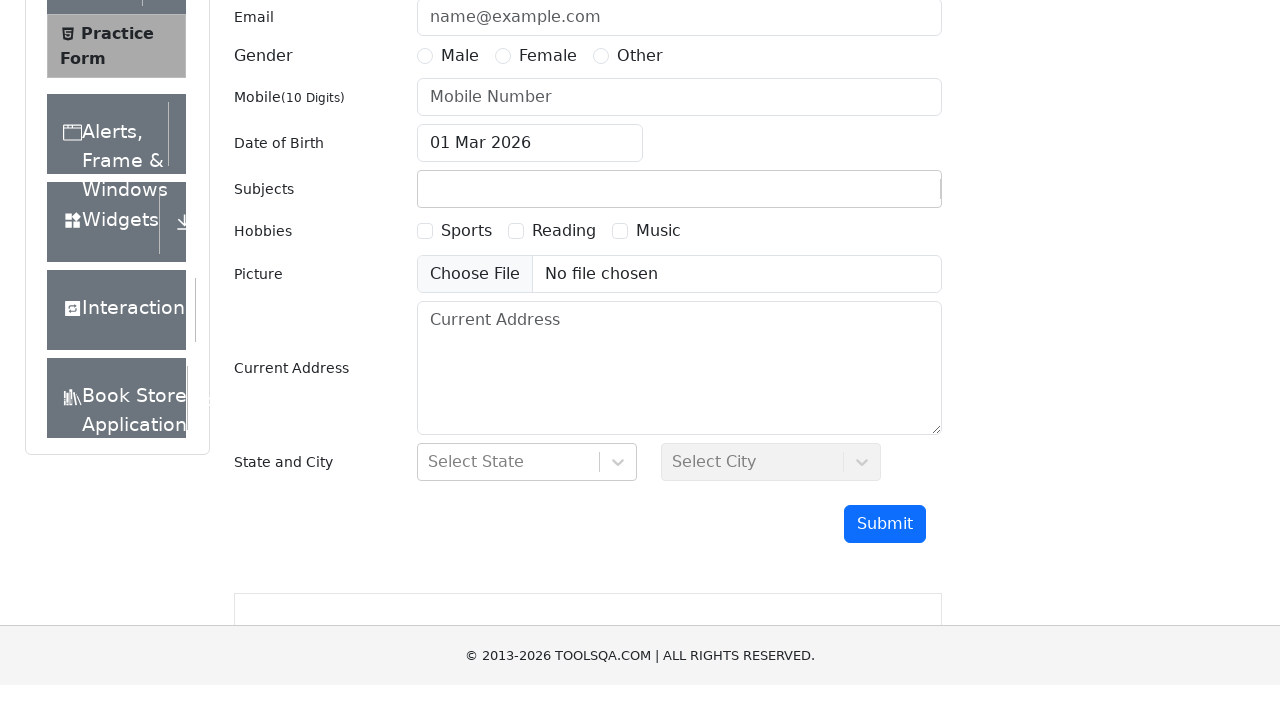

Filled last name field with 'tech' on #lastName
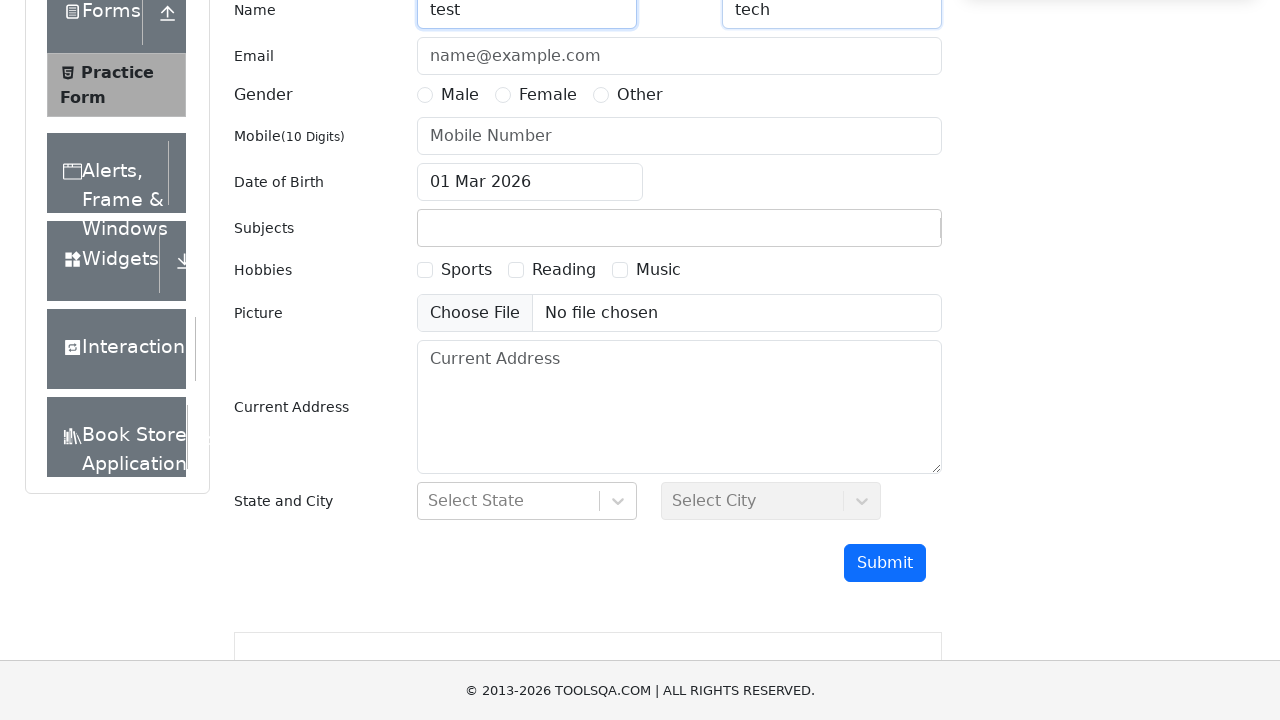

Filled email field with 'test@gmail.com' on #userEmail
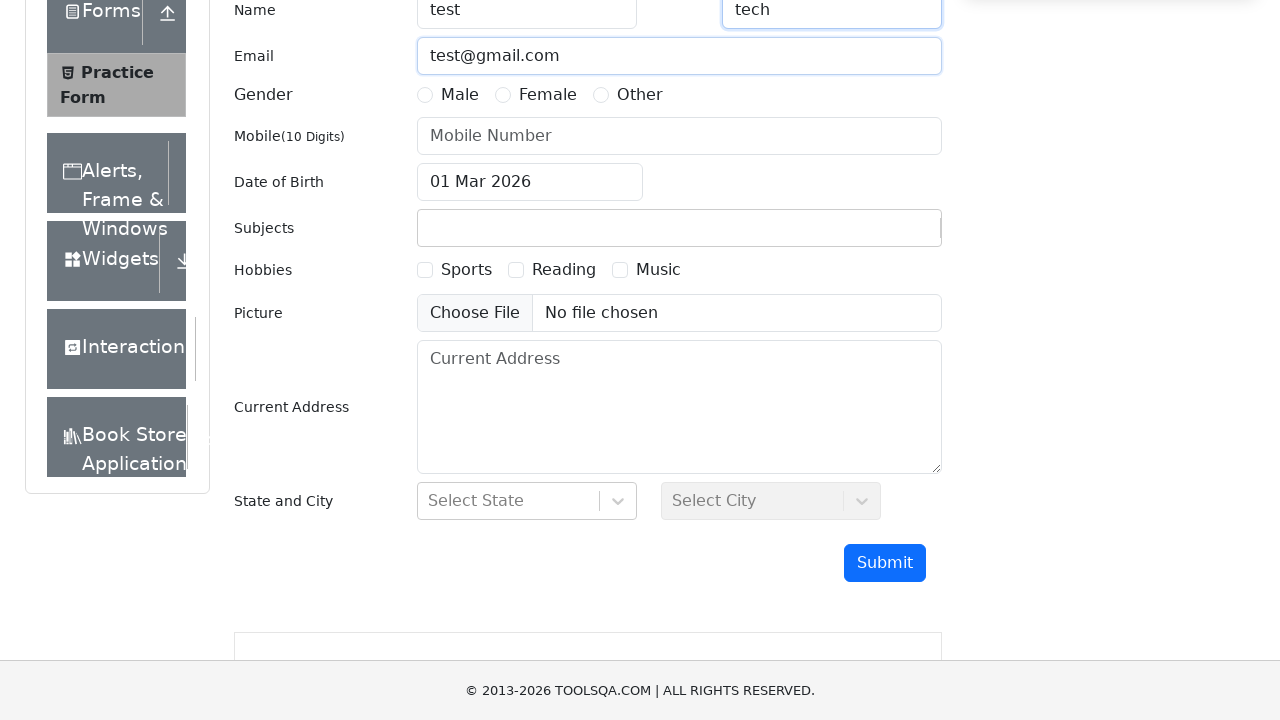

Selected Male gender option at (460, 95) on label[for='gender-radio-1']
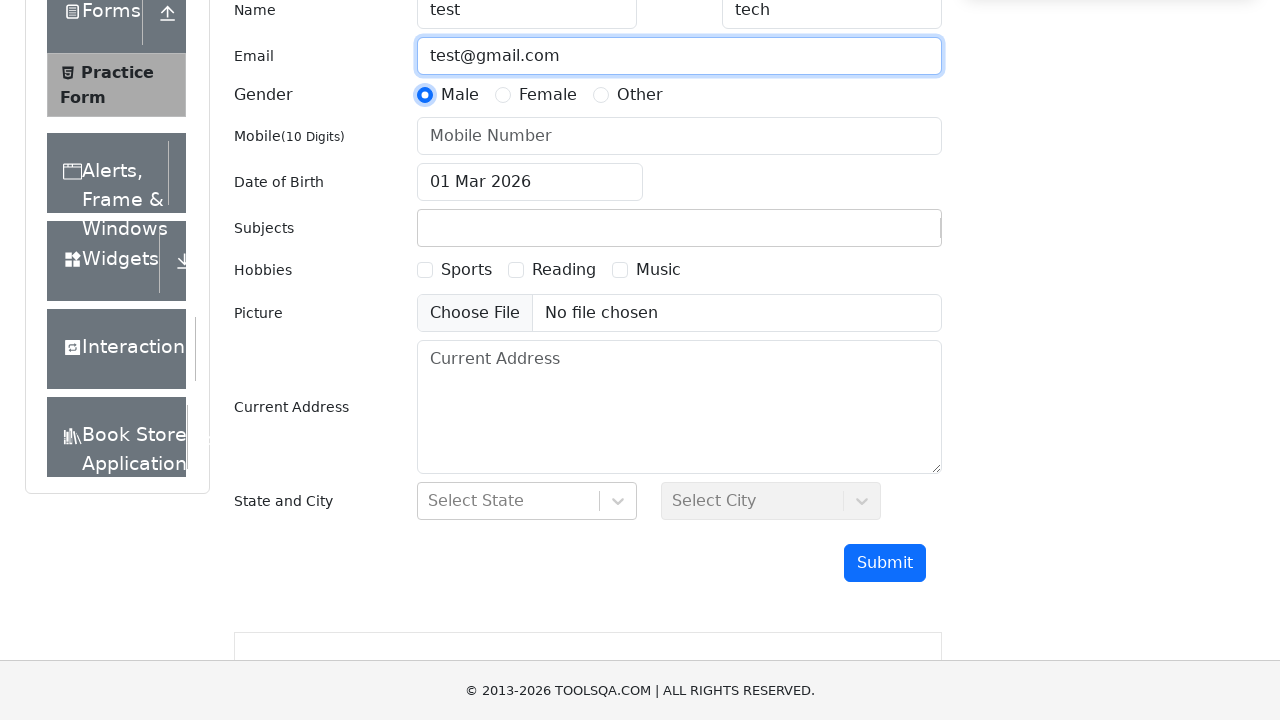

Filled phone number field with '8596857485' on #userNumber
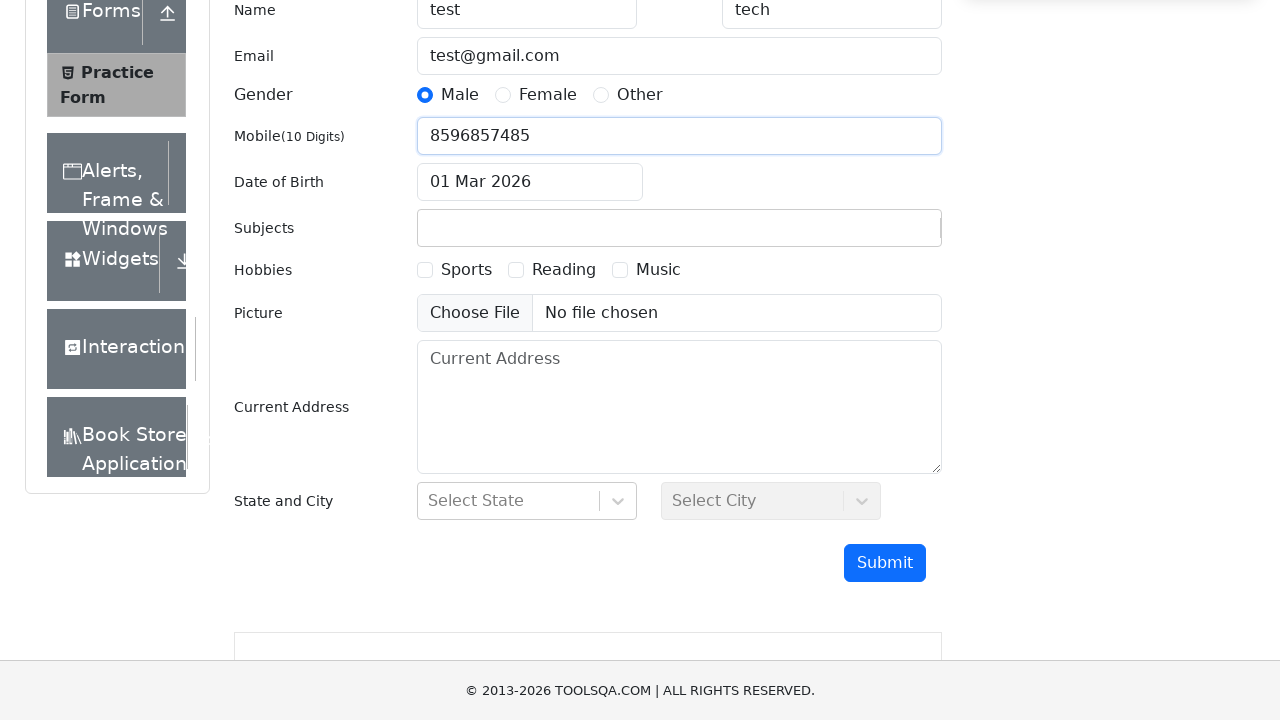

Clicked date of birth input to open date picker at (530, 182) on #dateOfBirthInput
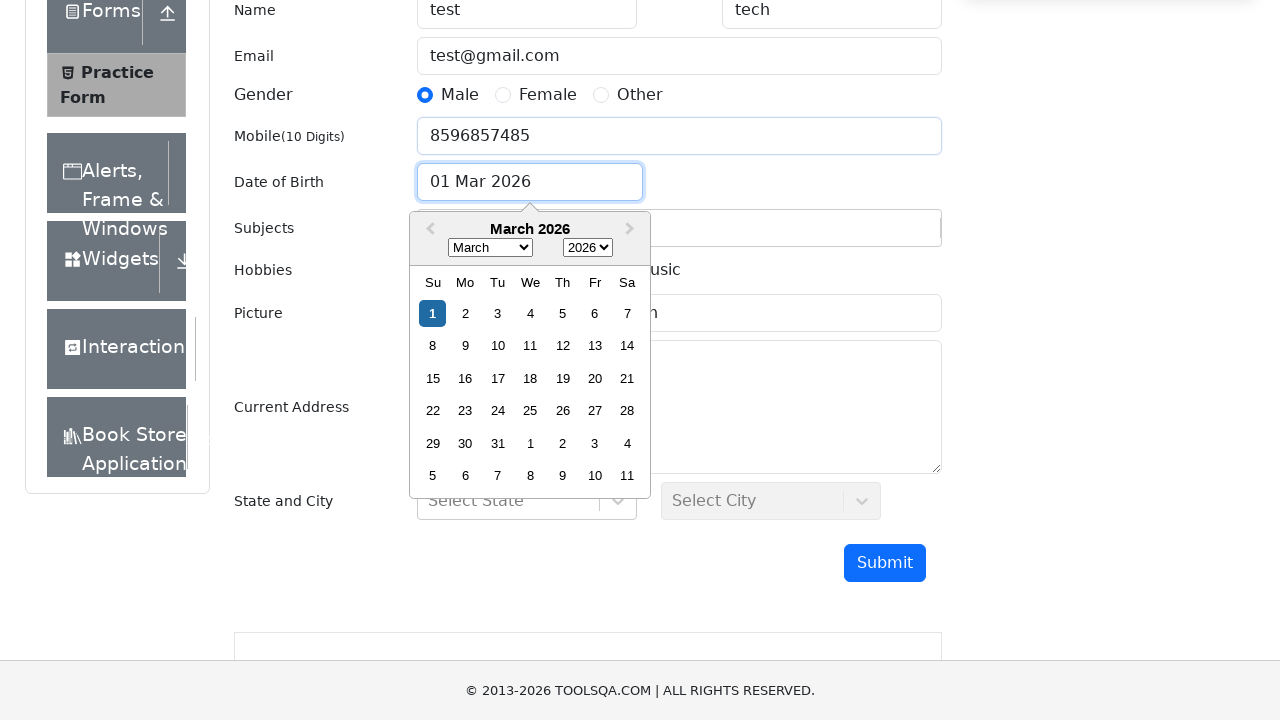

Selected May from month dropdown on .react-datepicker__month-select
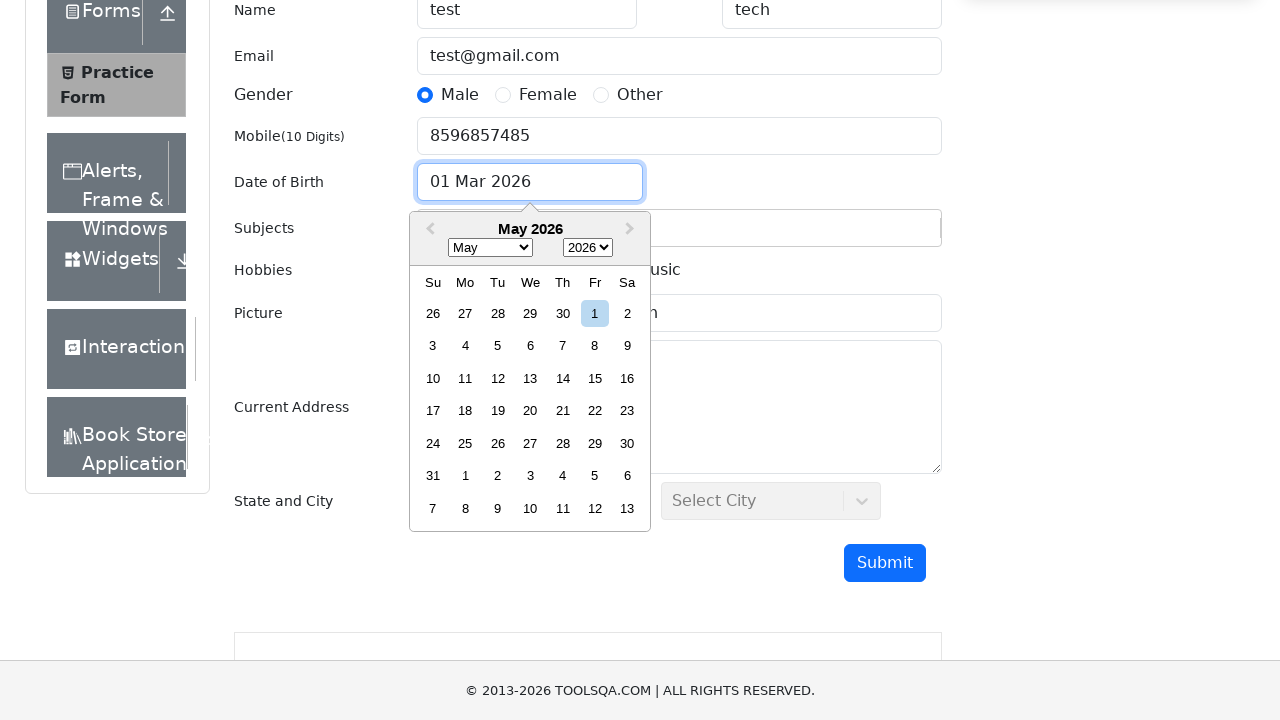

Selected 2025 from year dropdown on .react-datepicker__year-select
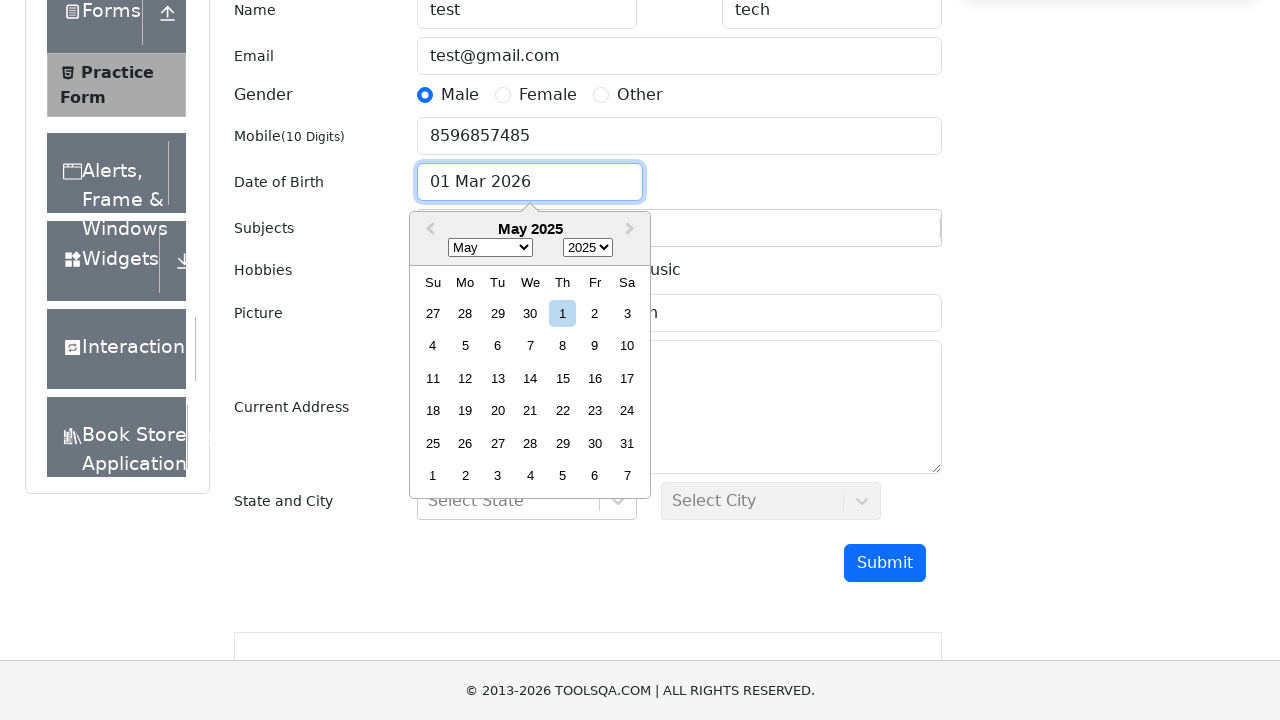

Selected day 27 from date picker at (498, 443) on div.react-datepicker__day--027:not(.react-datepicker__day--outside-month)
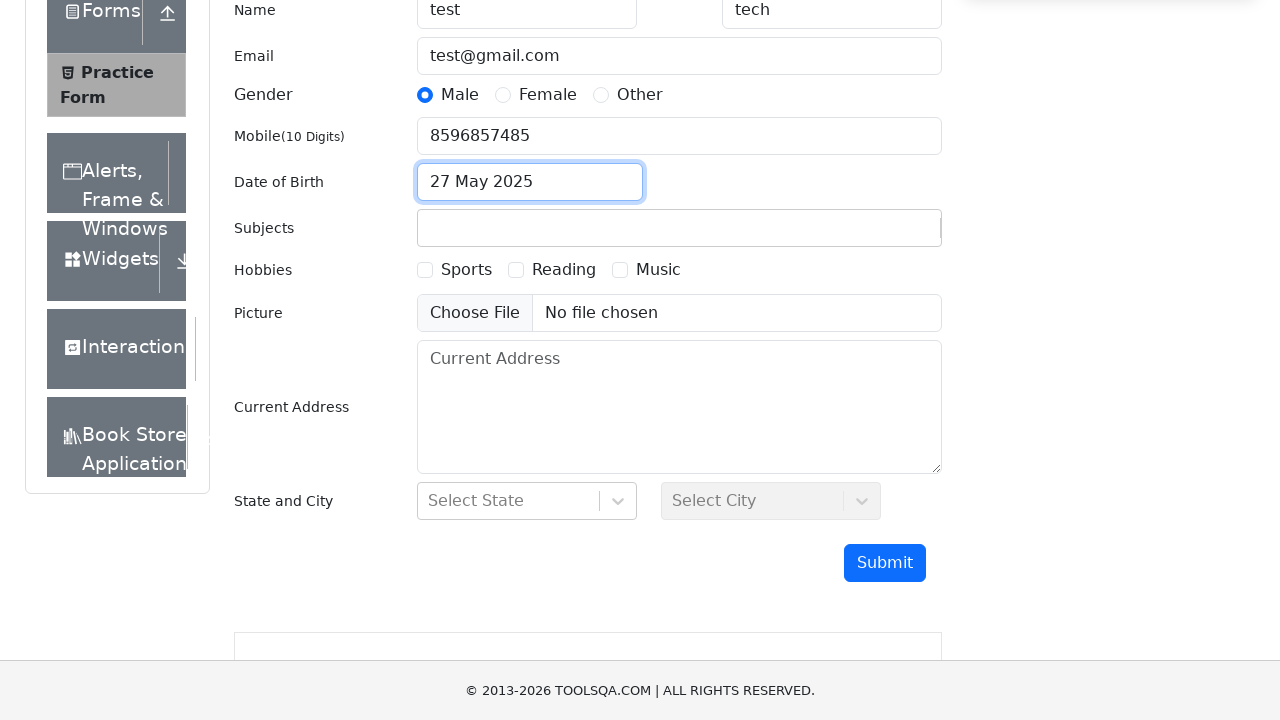

Clicked on subjects container at (679, 228) on #subjectsContainer
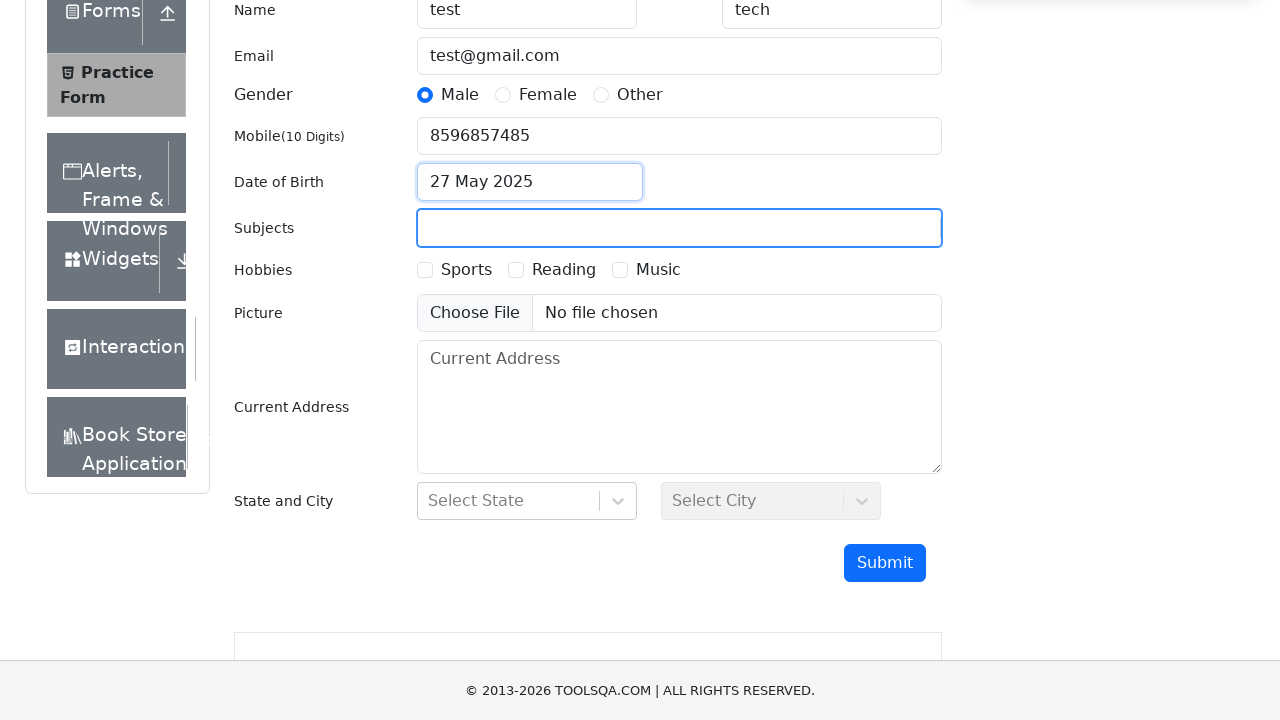

Typed 'Maths' in subjects field
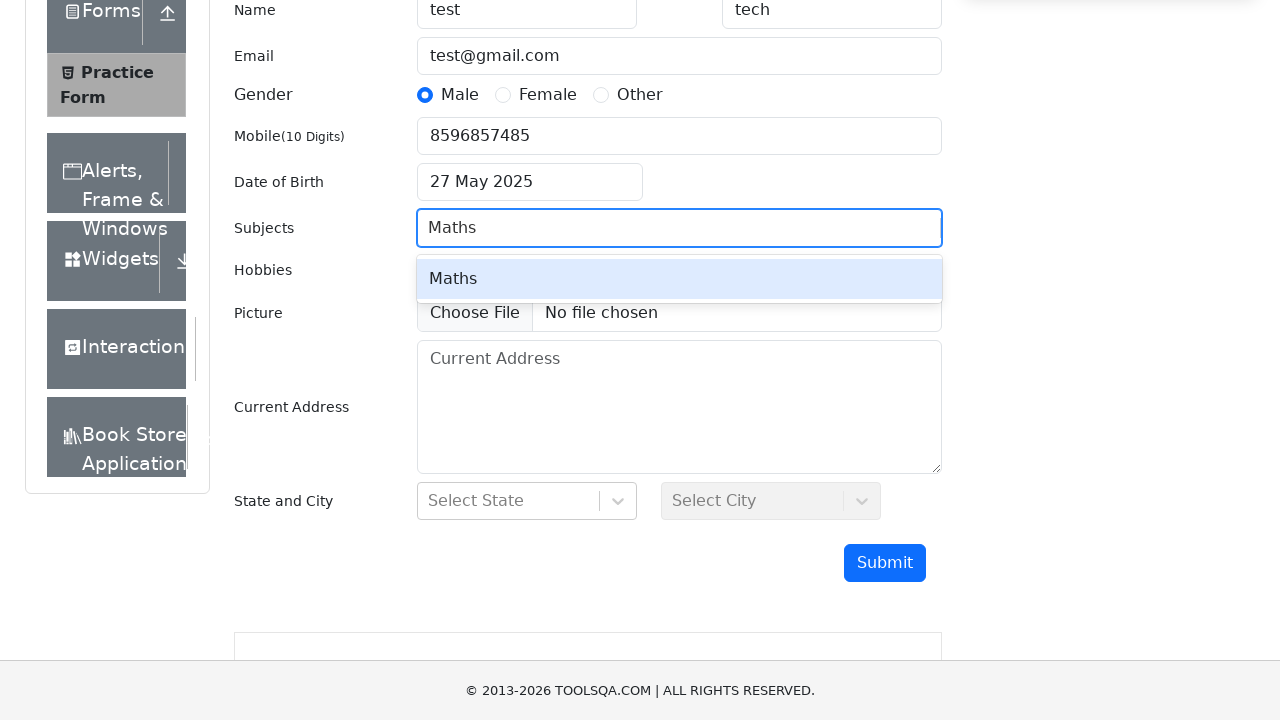

Pressed arrow down to navigate subject options
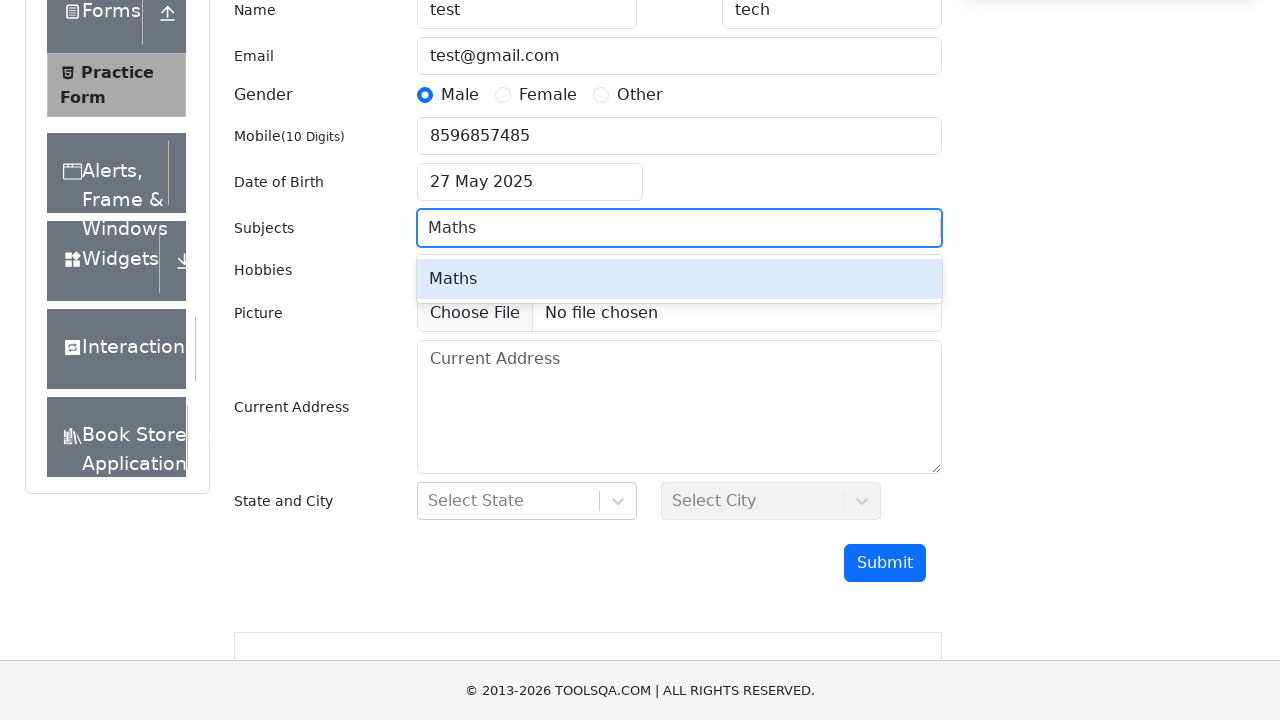

Pressed enter to select Maths subject
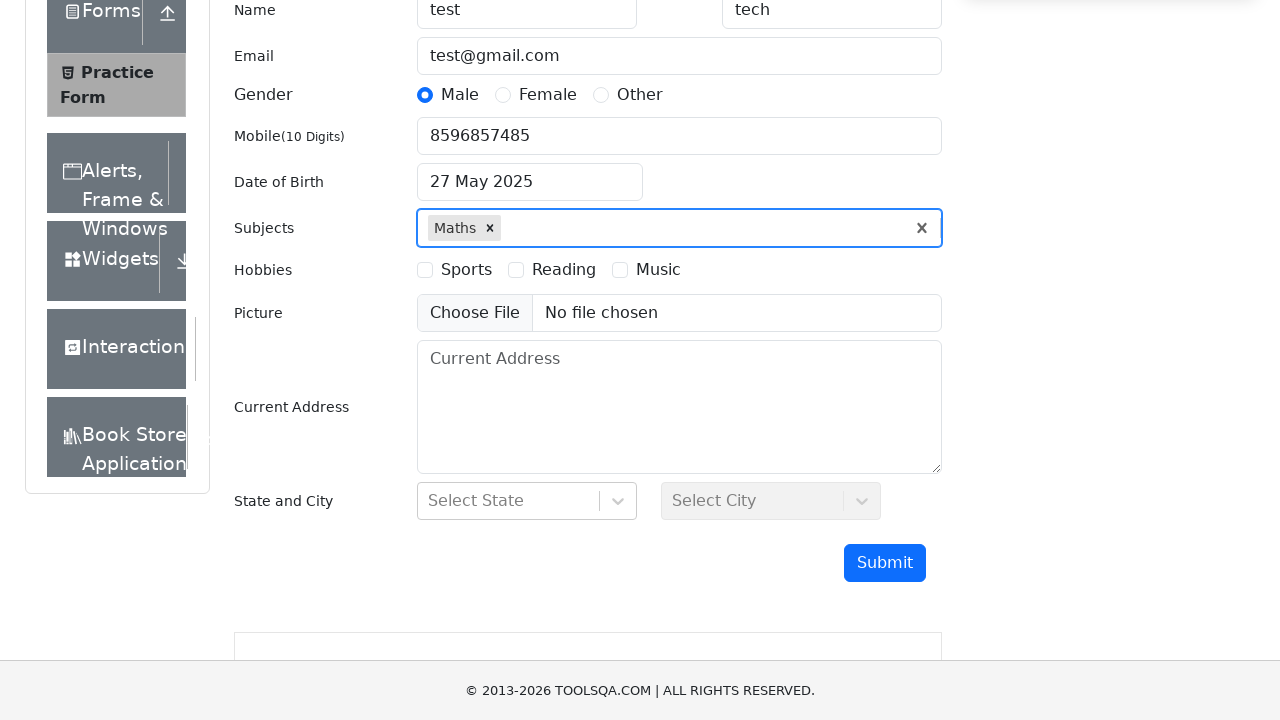

Selected Sports hobby checkbox at (466, 270) on label[for='hobbies-checkbox-1']
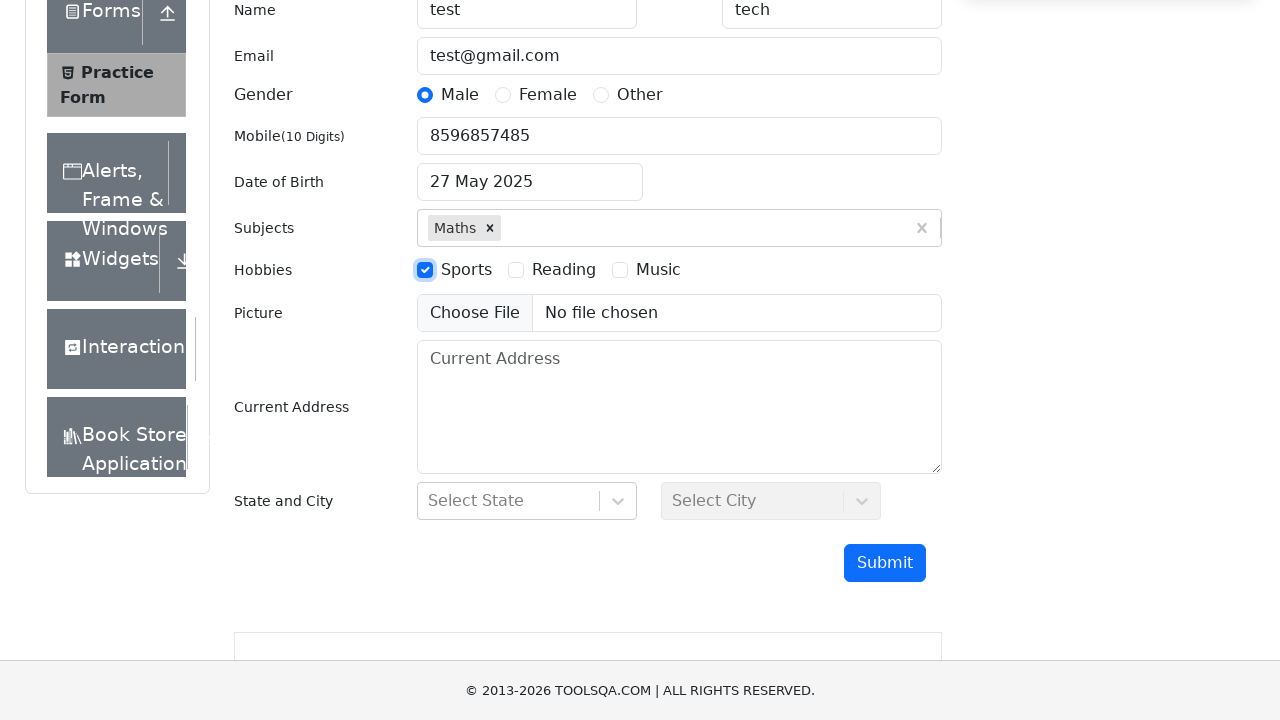

Filled current address field with 'Surat,gujarat' on #currentAddress
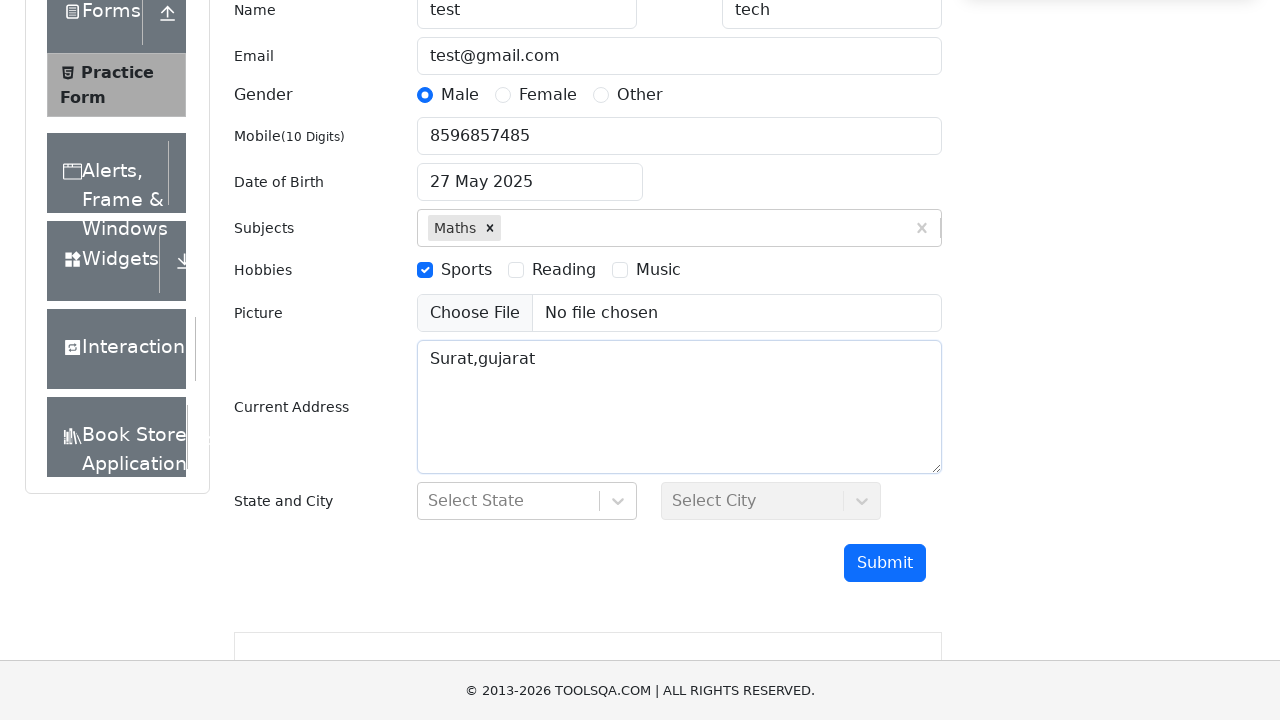

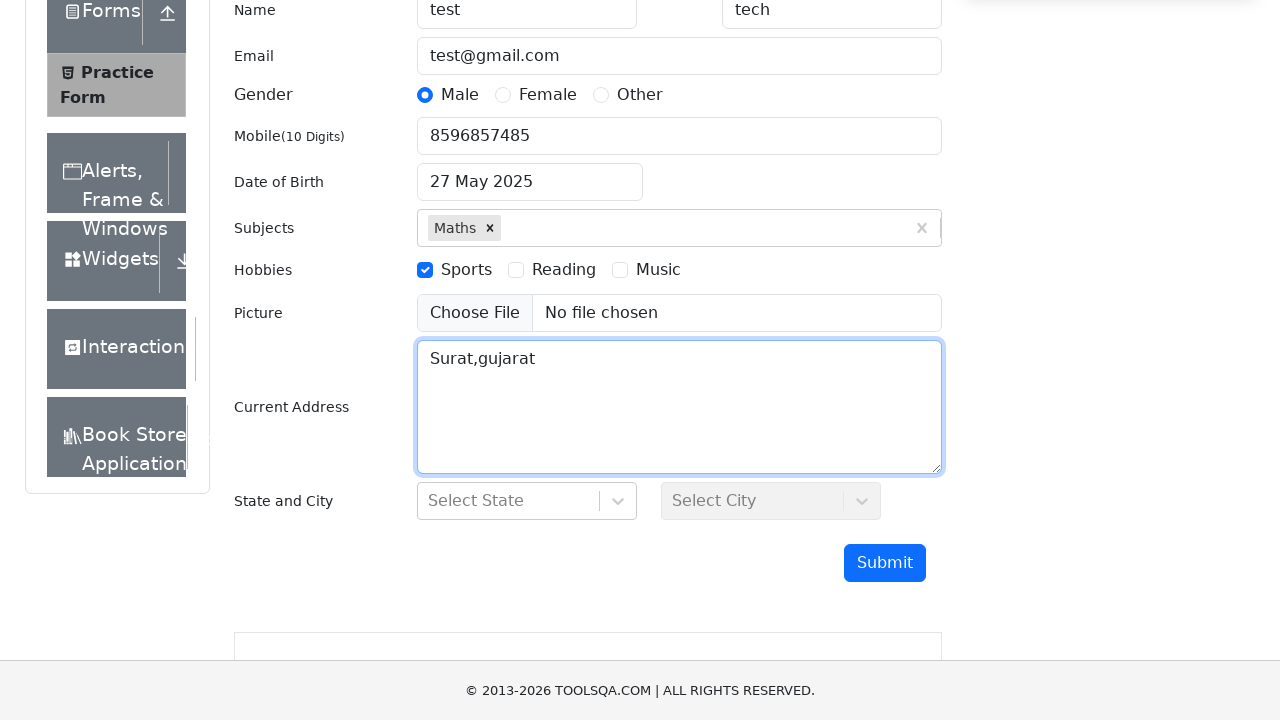